Tests key press detection by sending a keyboard input to the page

Starting URL: https://the-internet.herokuapp.com/key_presses

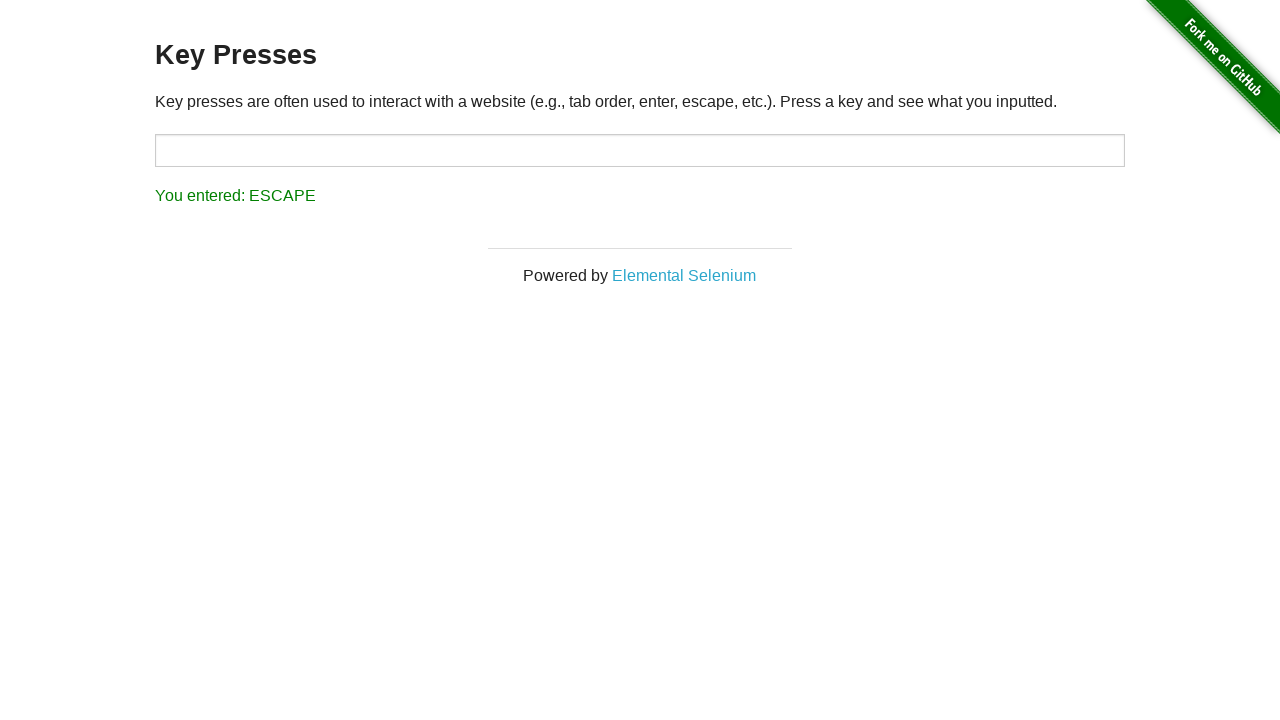

Pressed key 'A' on the keyboard
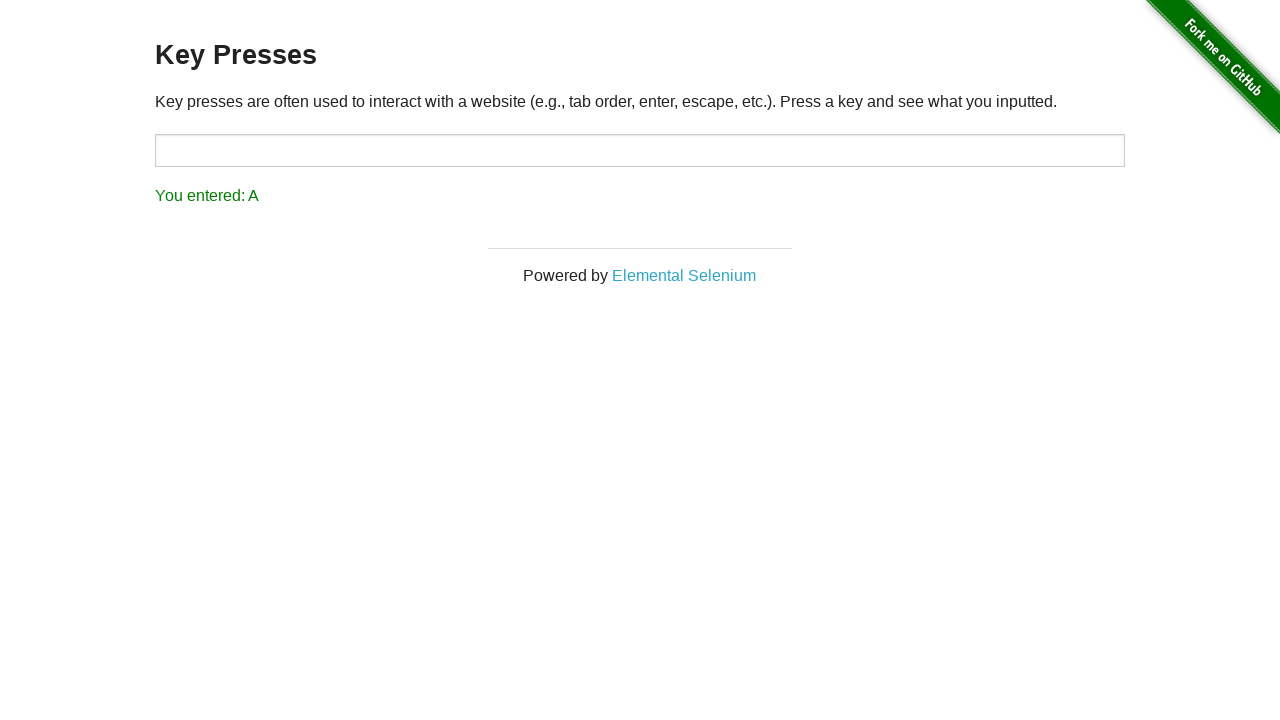

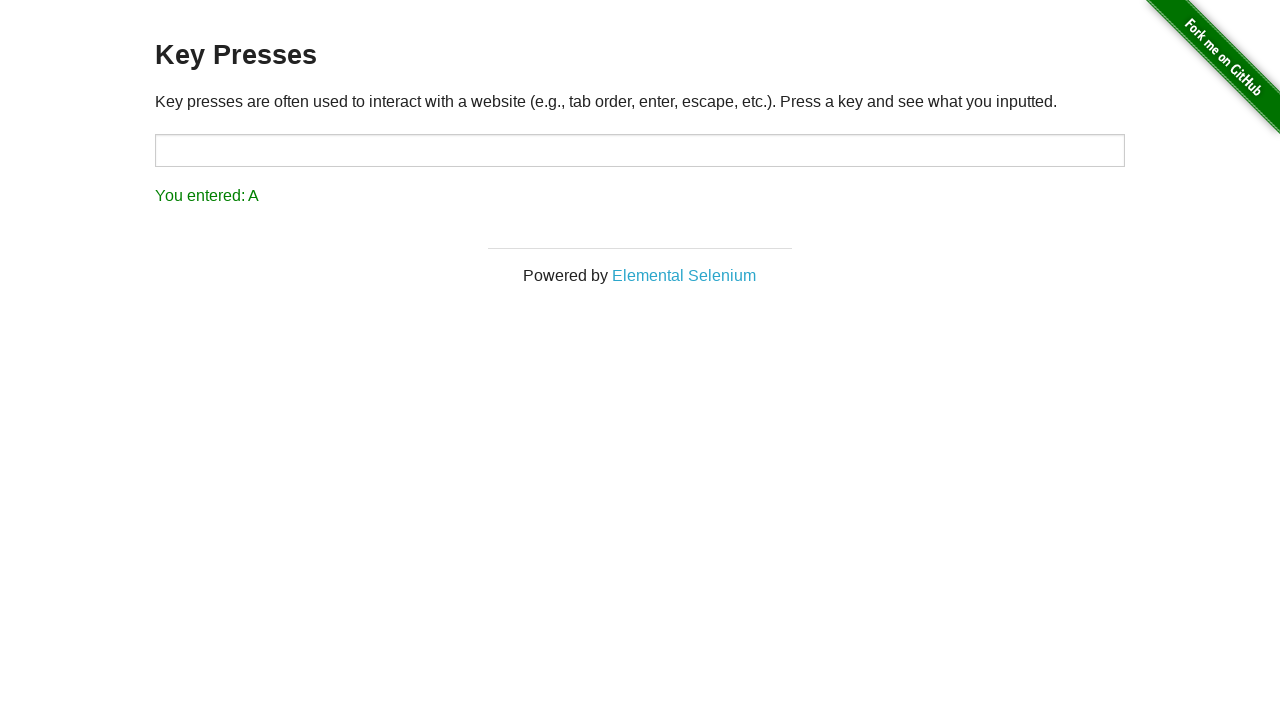